Tests dynamic autocomplete dropdown by typing a partial query and selecting India from the suggestions

Starting URL: https://www.rahulshettyacademy.com/AutomationPractice/

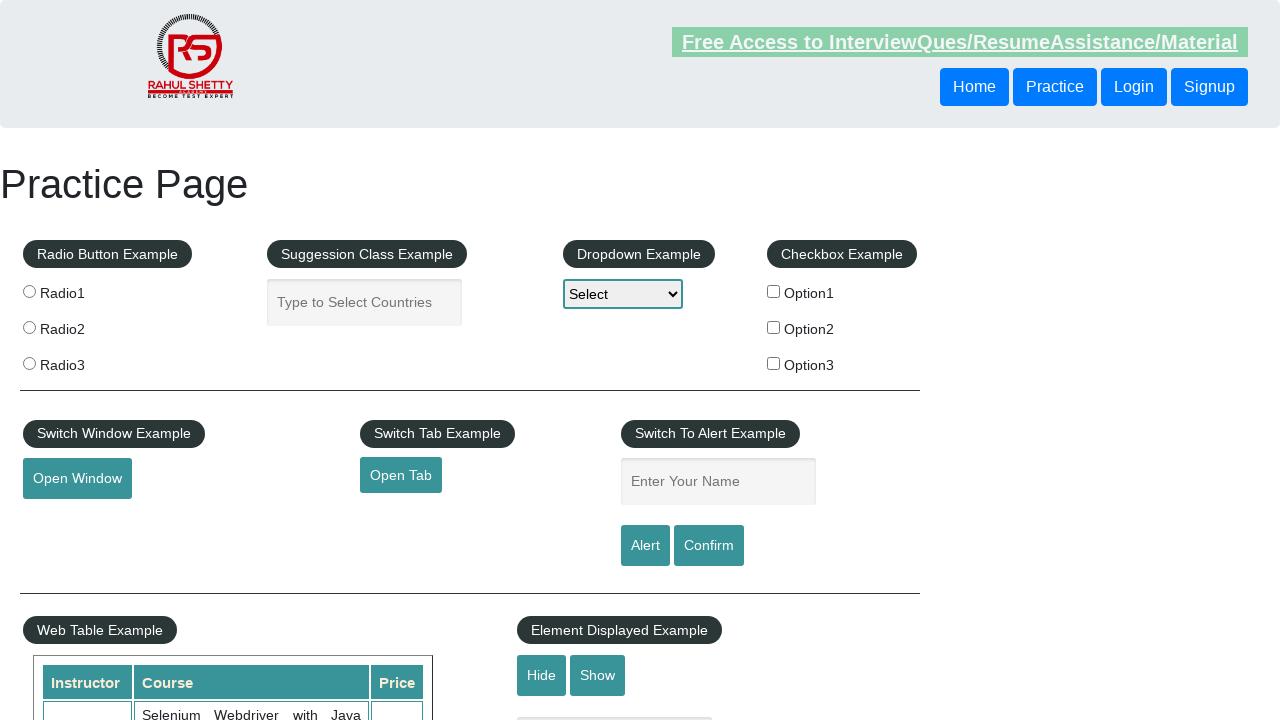

Filled autocomplete field with 'ind' to trigger dynamic dropdown on input#autocomplete
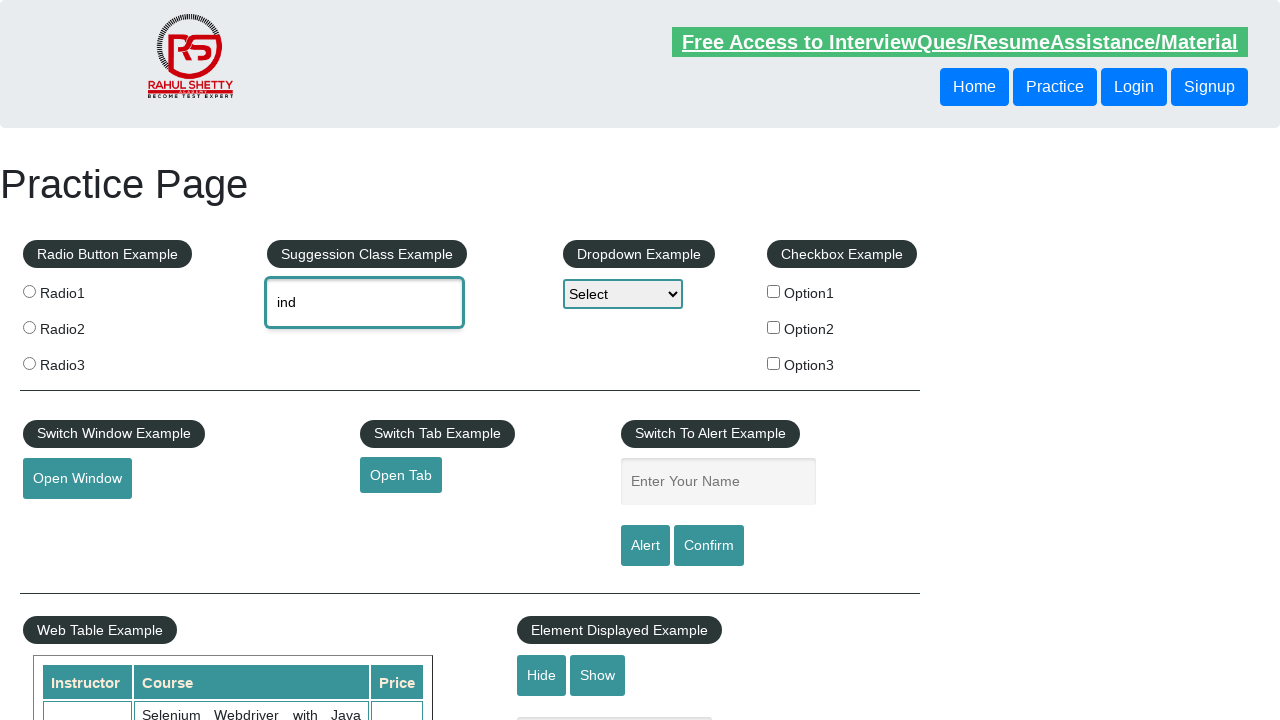

Waited for dropdown suggestions to appear
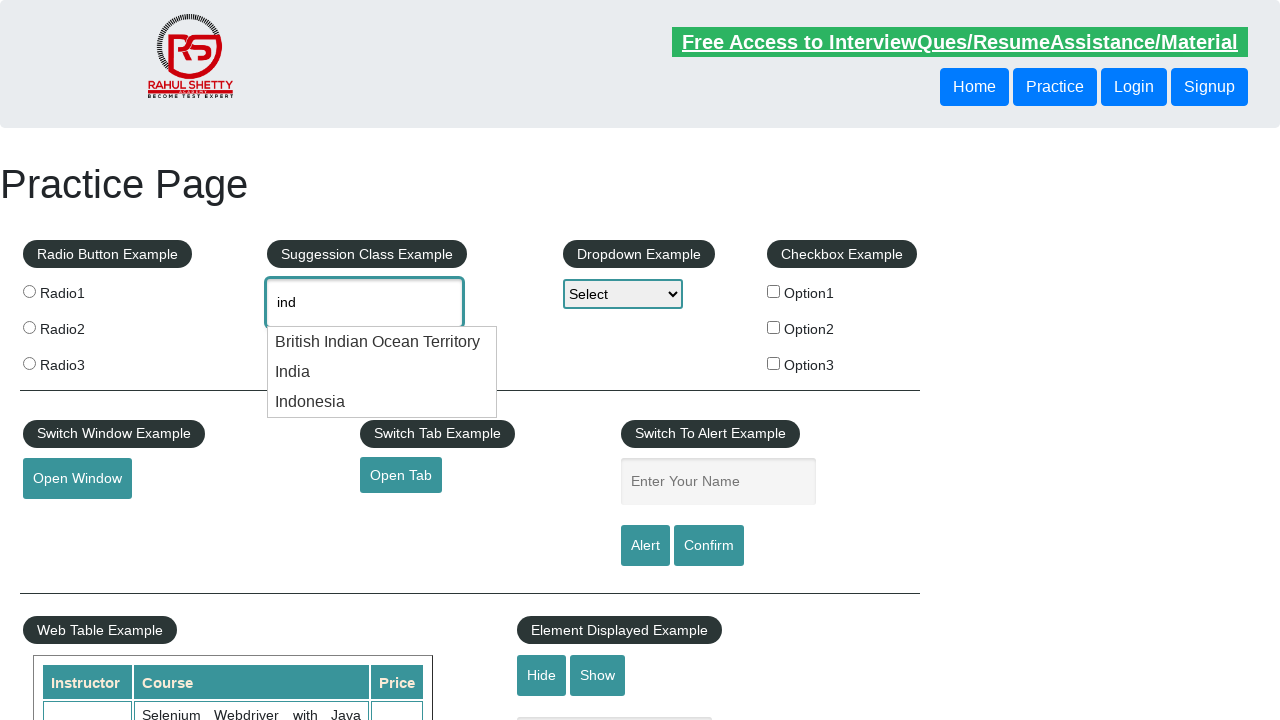

Located all dropdown suggestion items
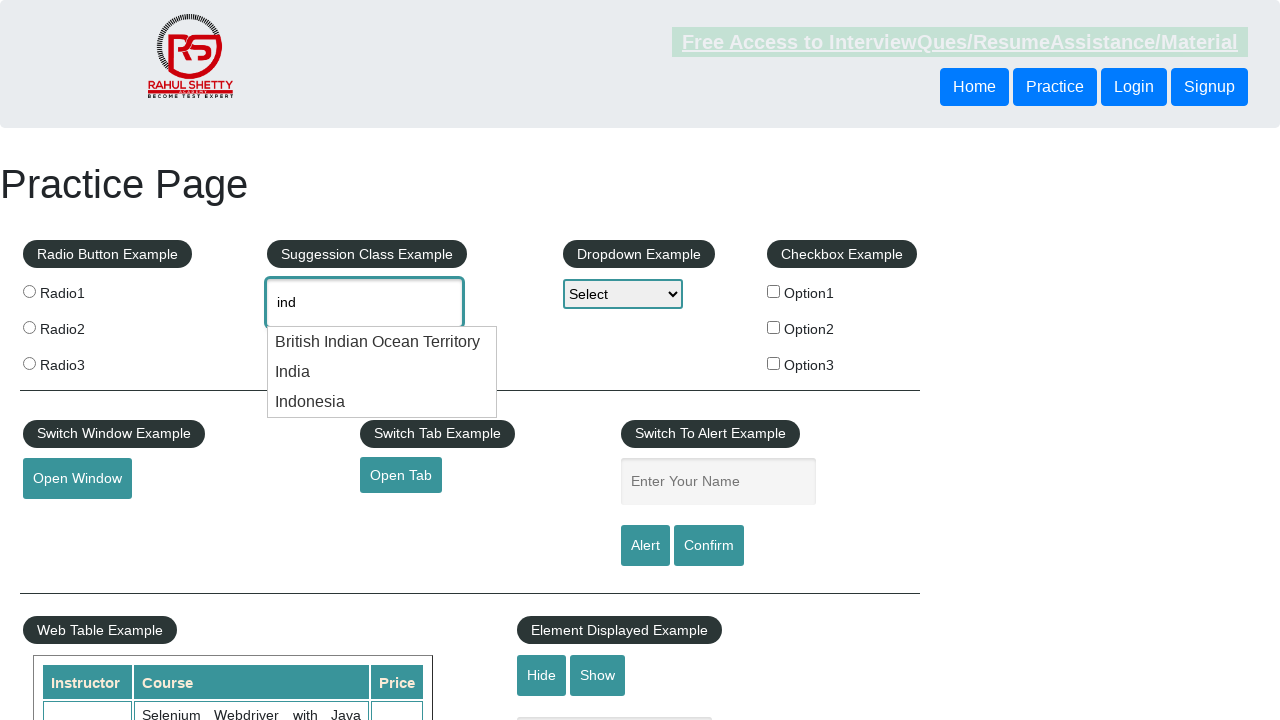

Found 3 suggestions in the dropdown
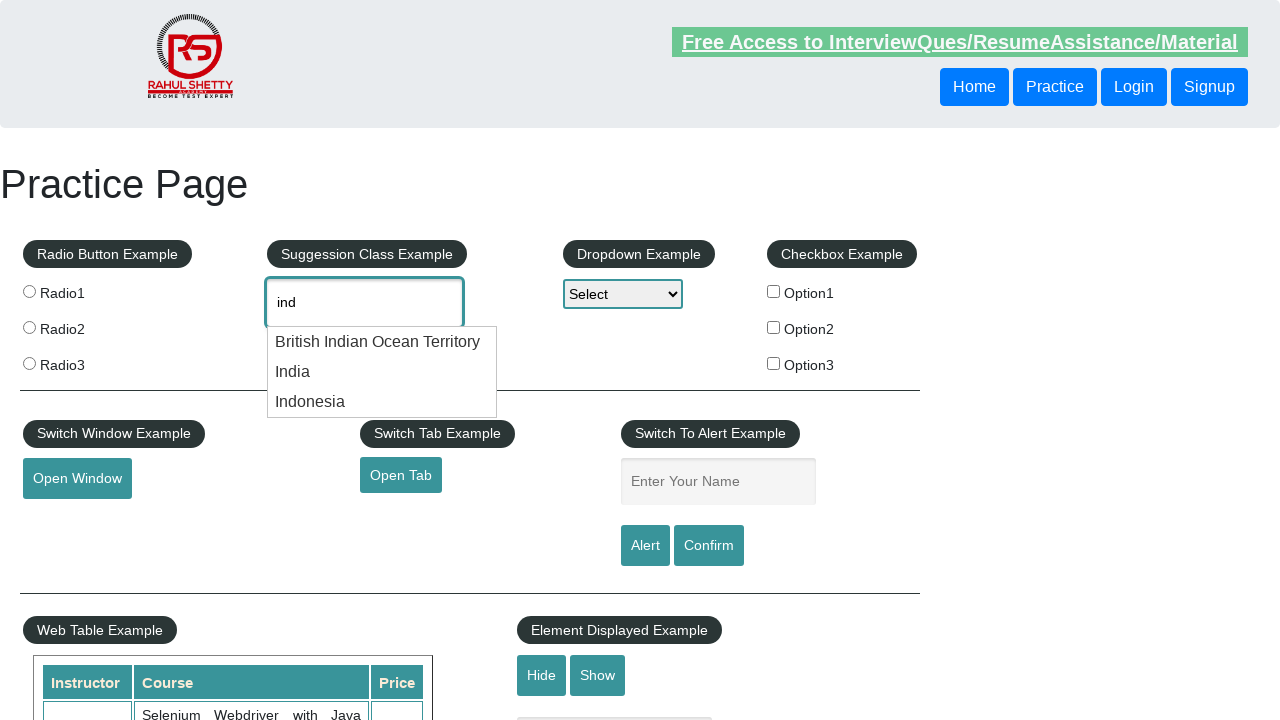

Selected 'India' from the dropdown suggestions at (382, 372) on .ui-menu-item div >> nth=1
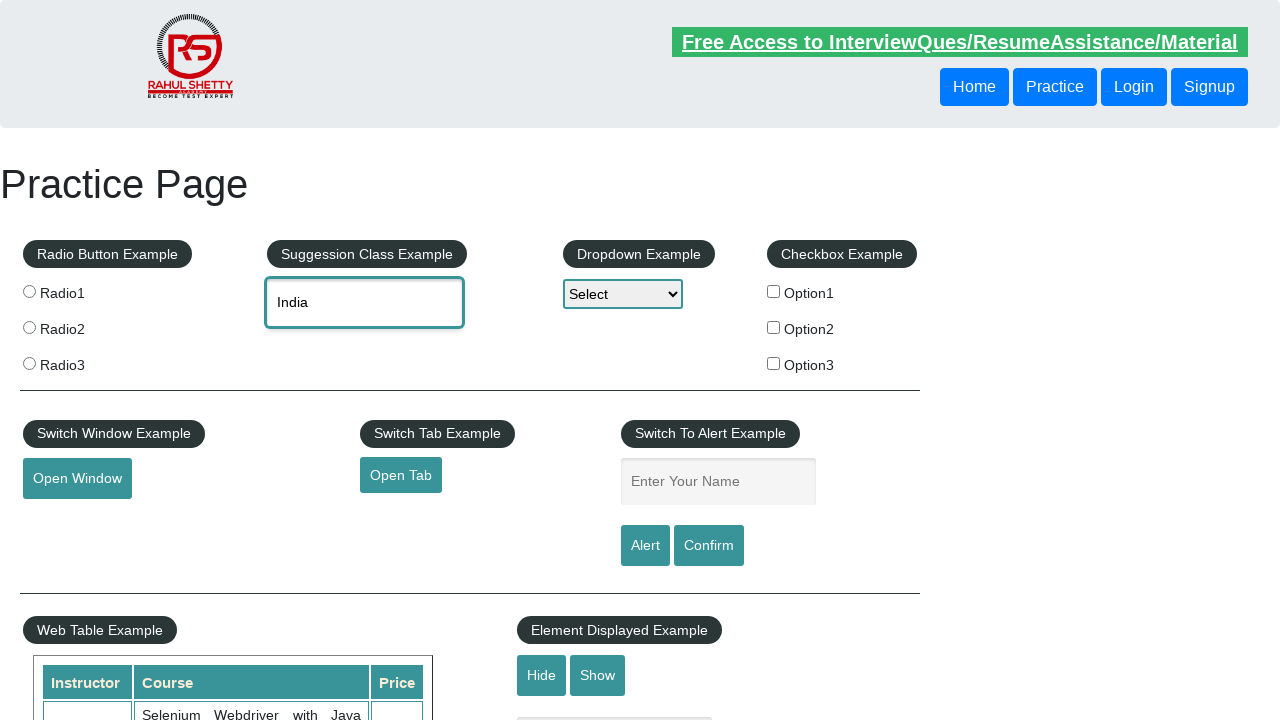

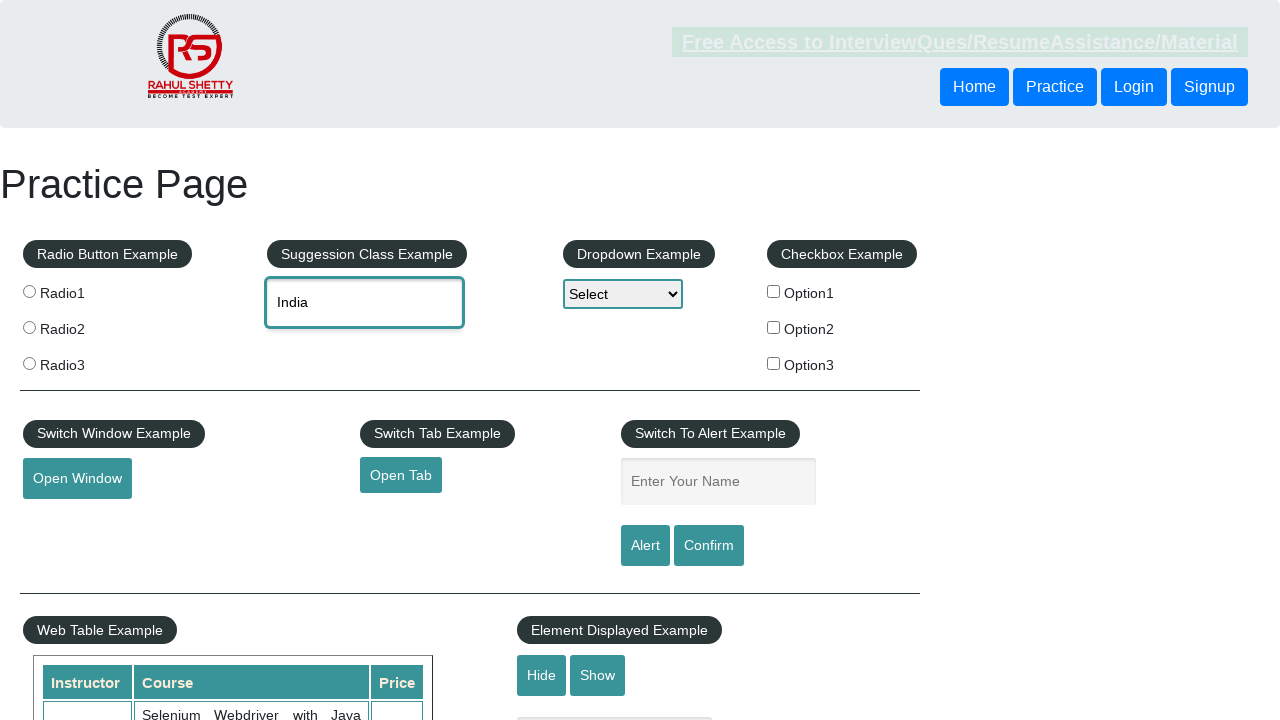